Tests dropdown/select menu functionality by navigating to leafground.com select page, selecting options from a single dropdown using different methods (by index, by visible text), then navigating to demoqa.com to test multi-select dropdown functionality including selecting multiple options and deselecting one.

Starting URL: https://www.leafground.com/

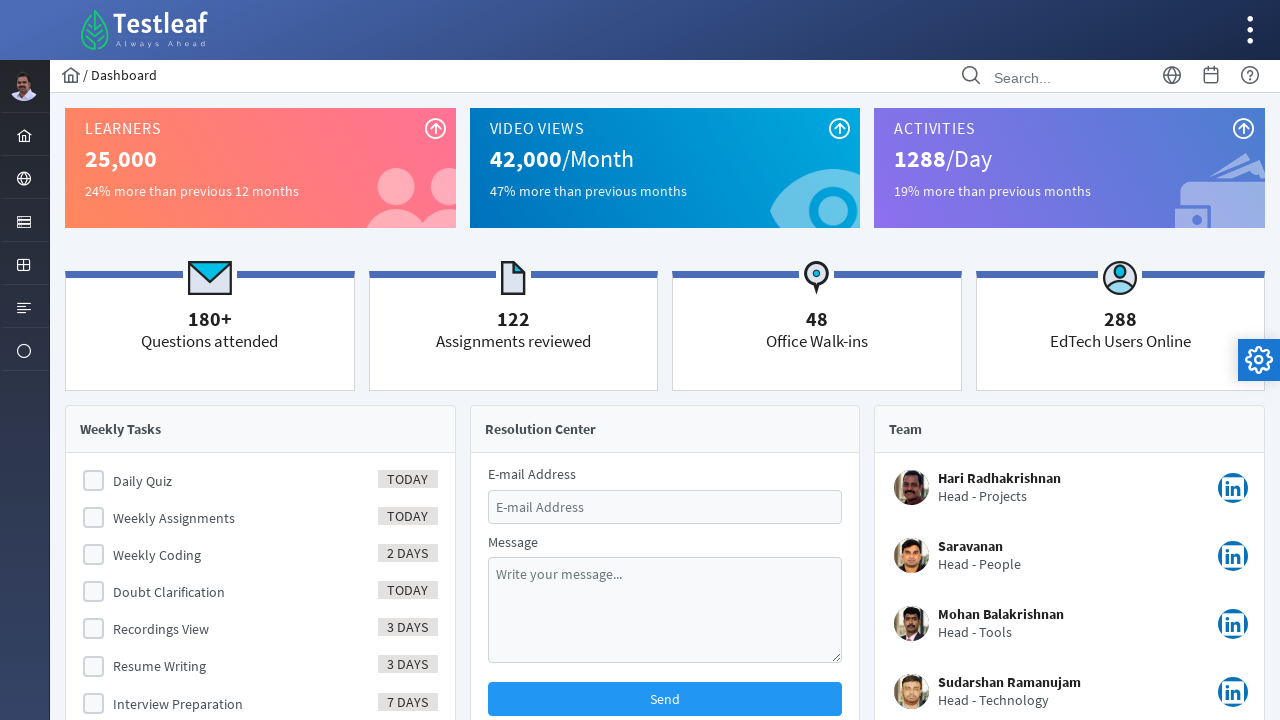

Navigated to leafground.com select page
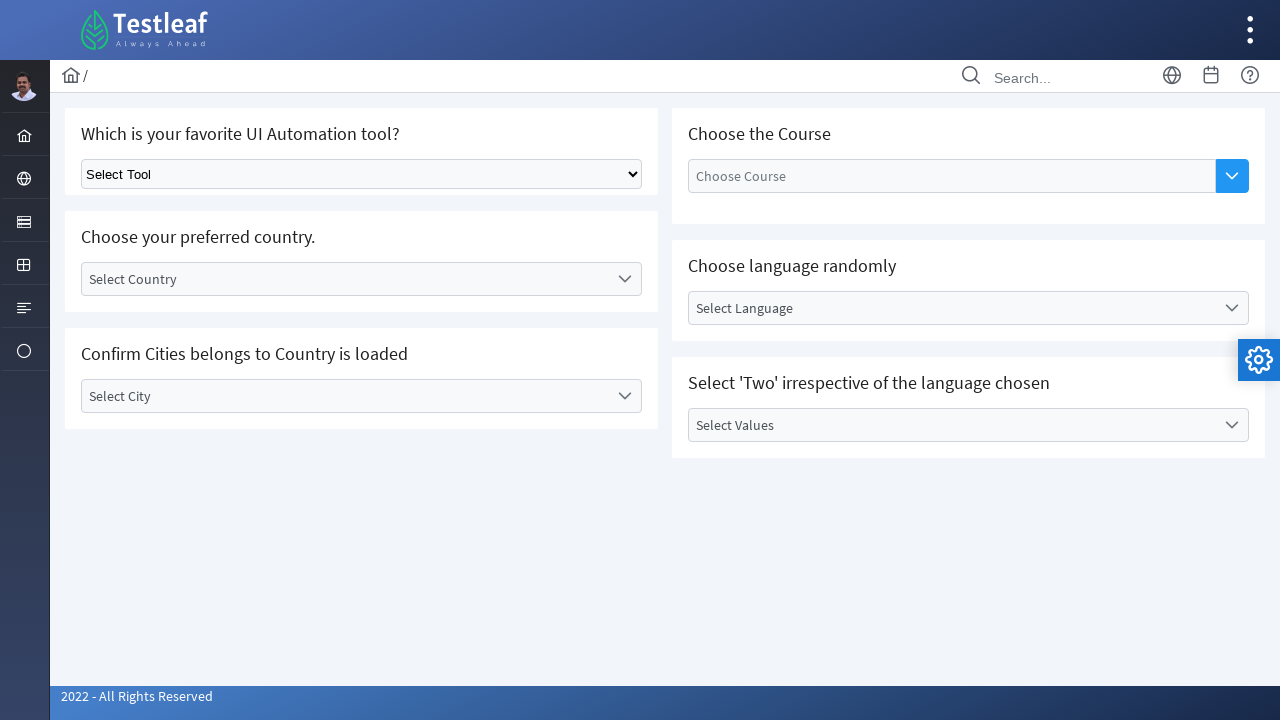

Waited for single select dropdown to load
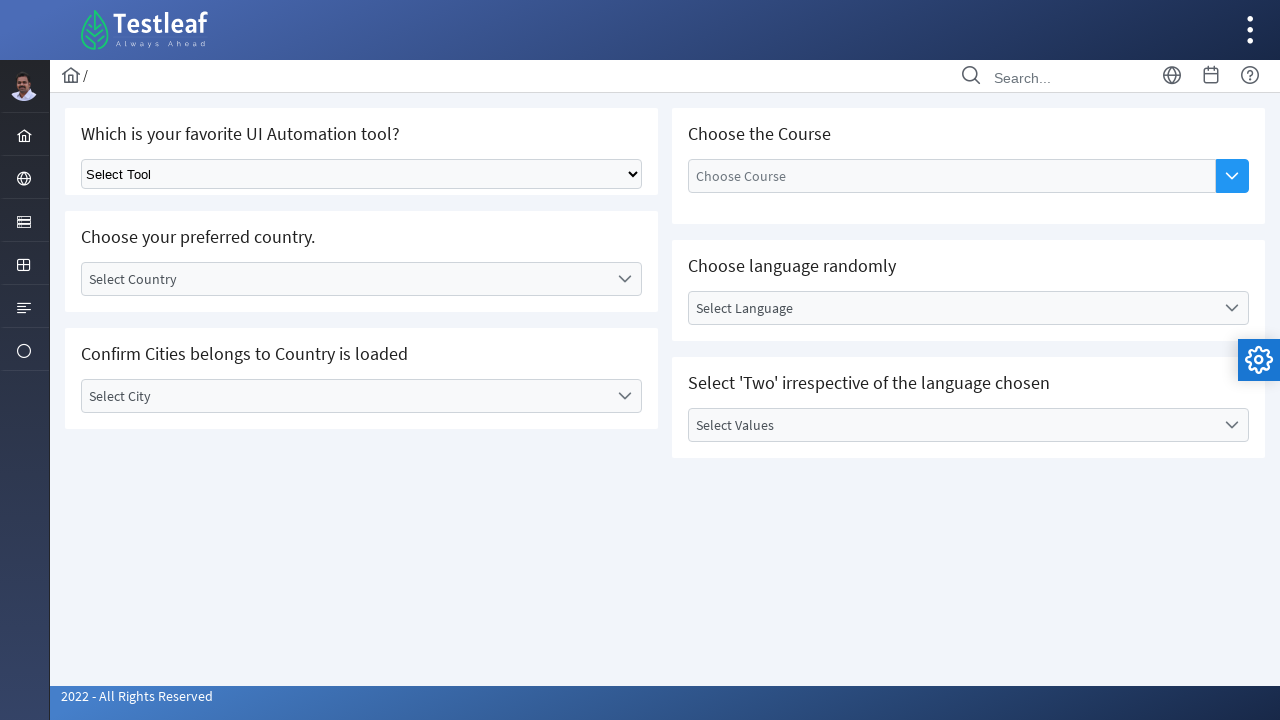

Selected third option by index (index 2) on select.ui-selectonemenu
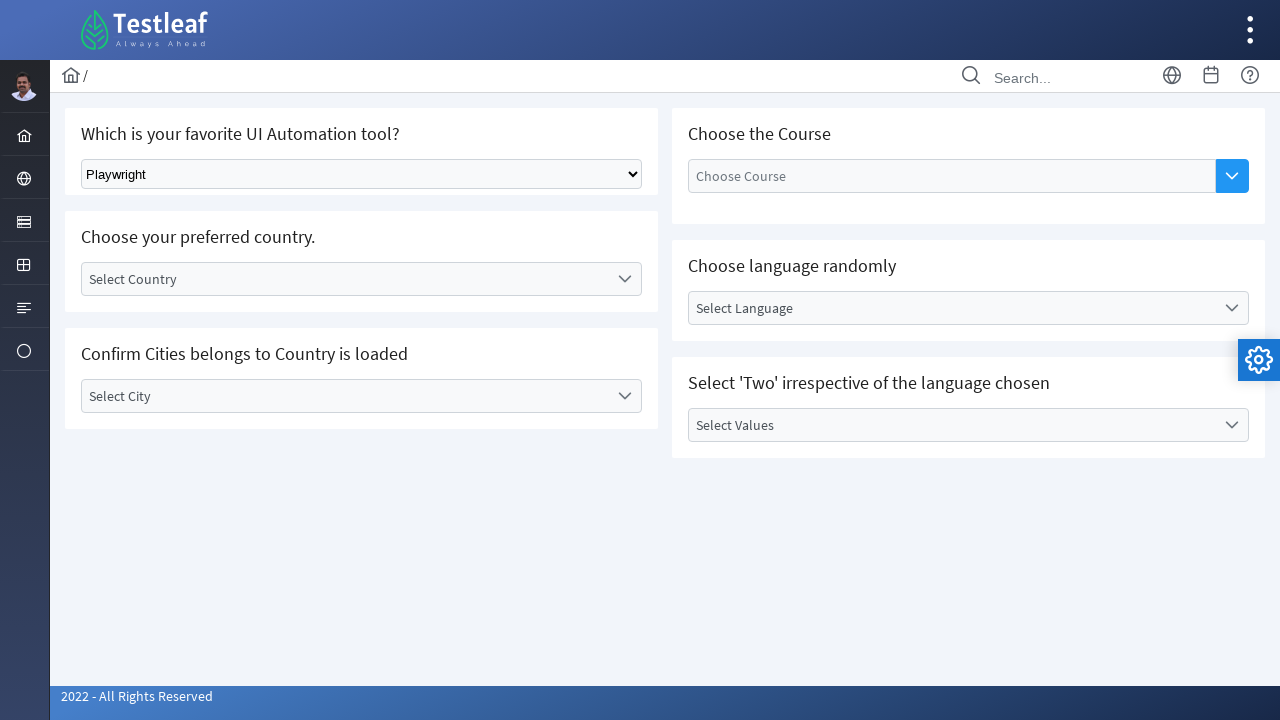

Waited 1 second for selection to register
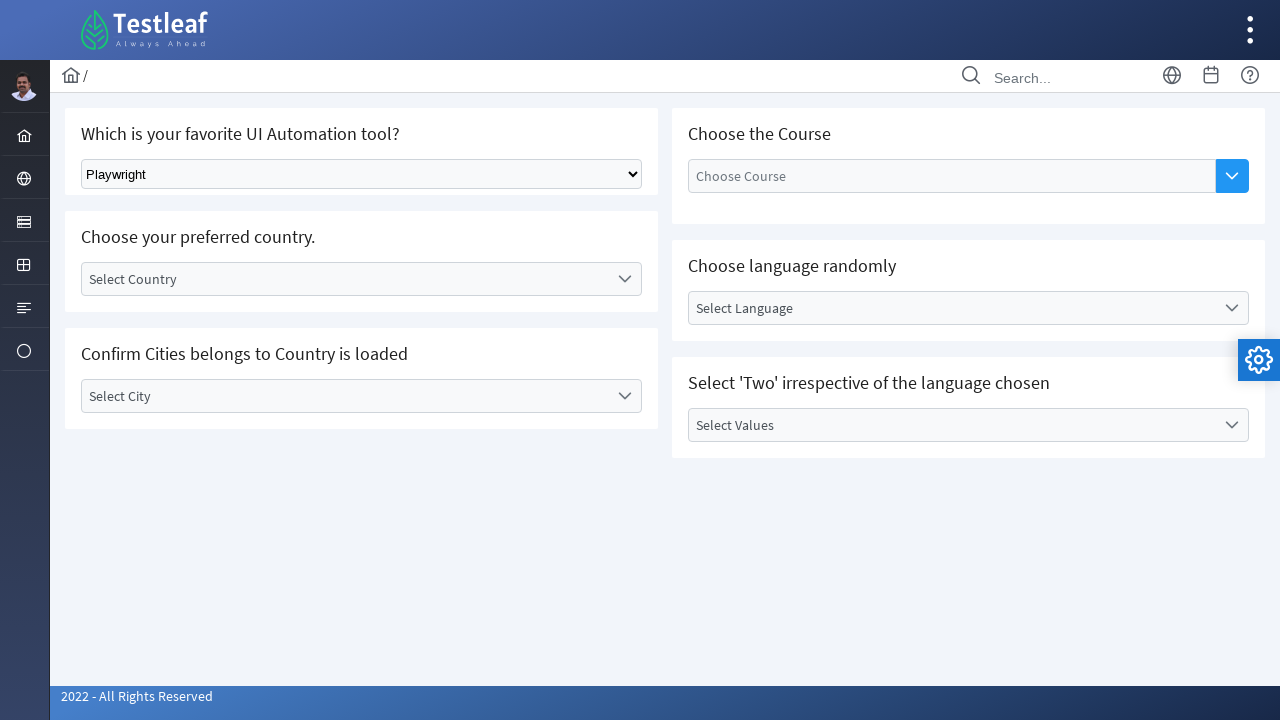

Selected 'Puppeteer' by visible text from dropdown on select.ui-selectonemenu
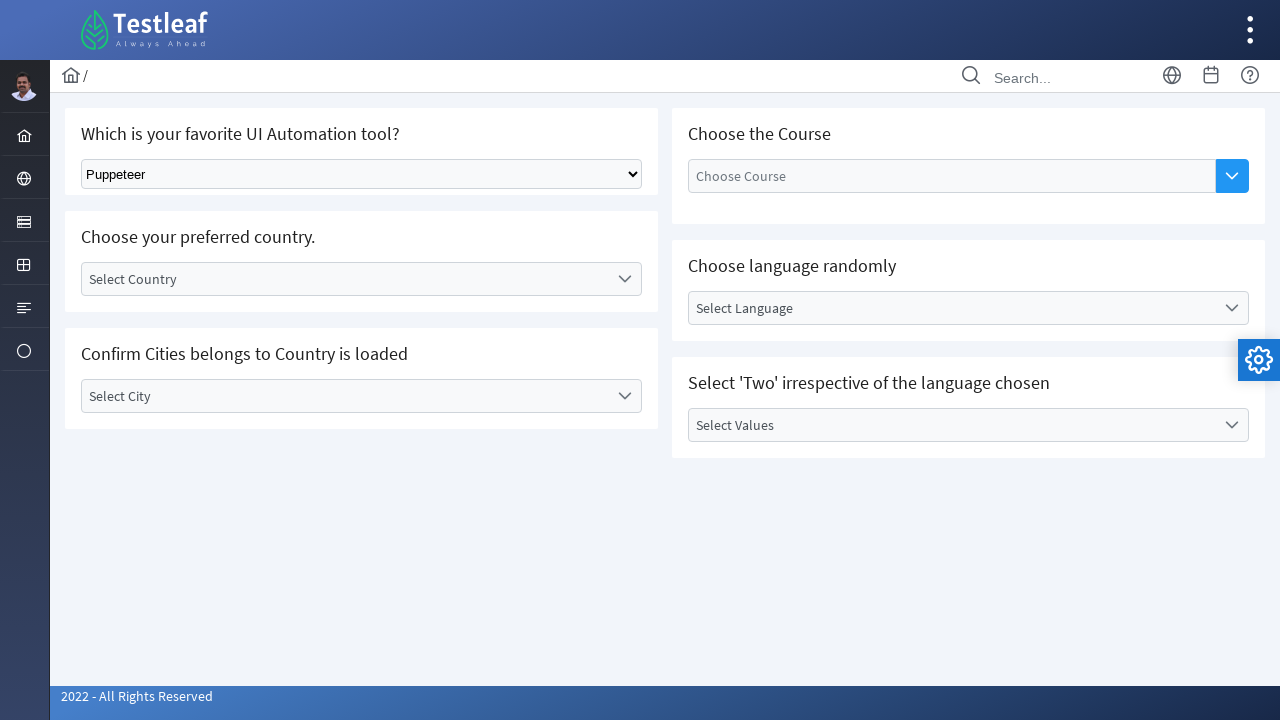

Navigated to demoqa.com select-menu page
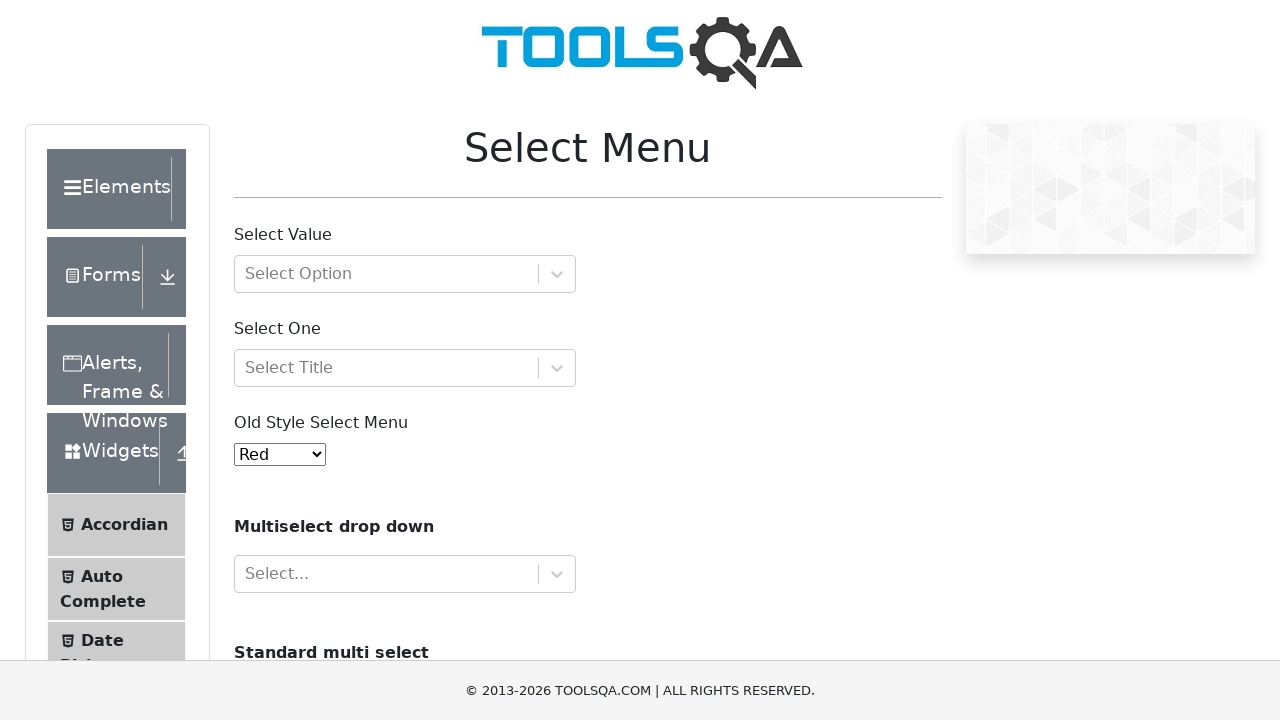

Waited for multi-select dropdown to load
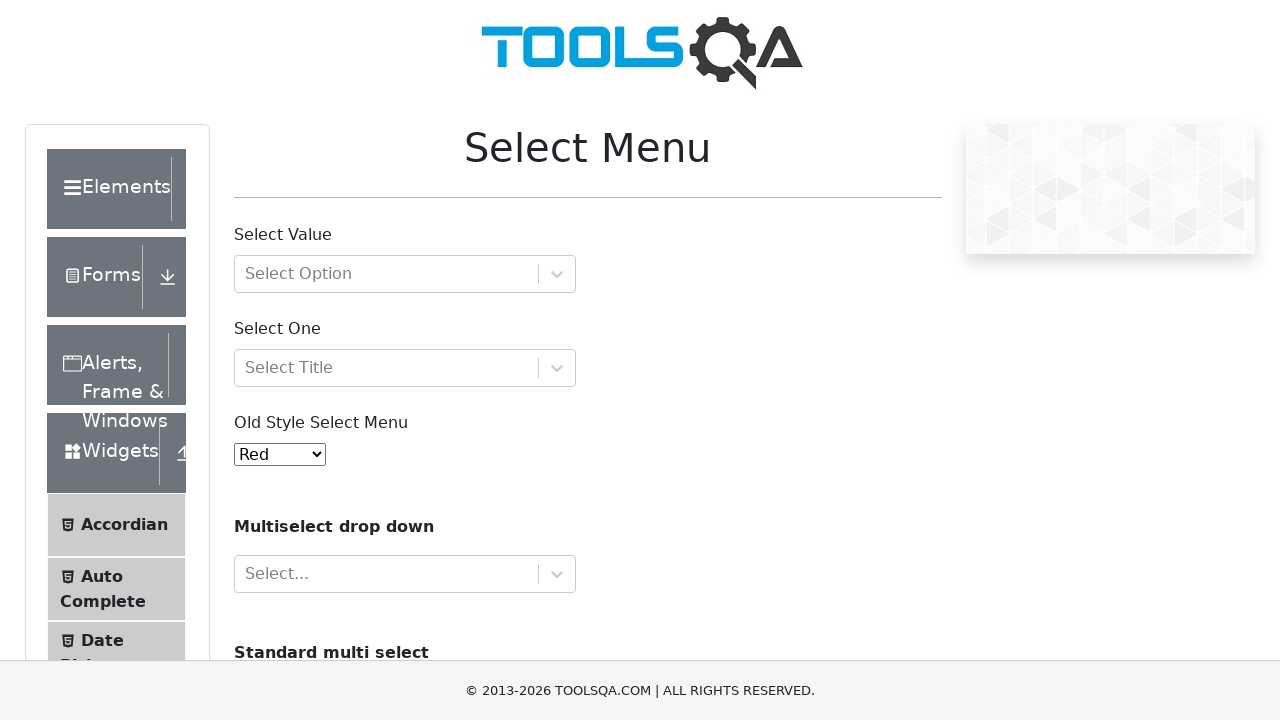

Selected fourth option by index (index 3) in multi-select dropdown on select#cars
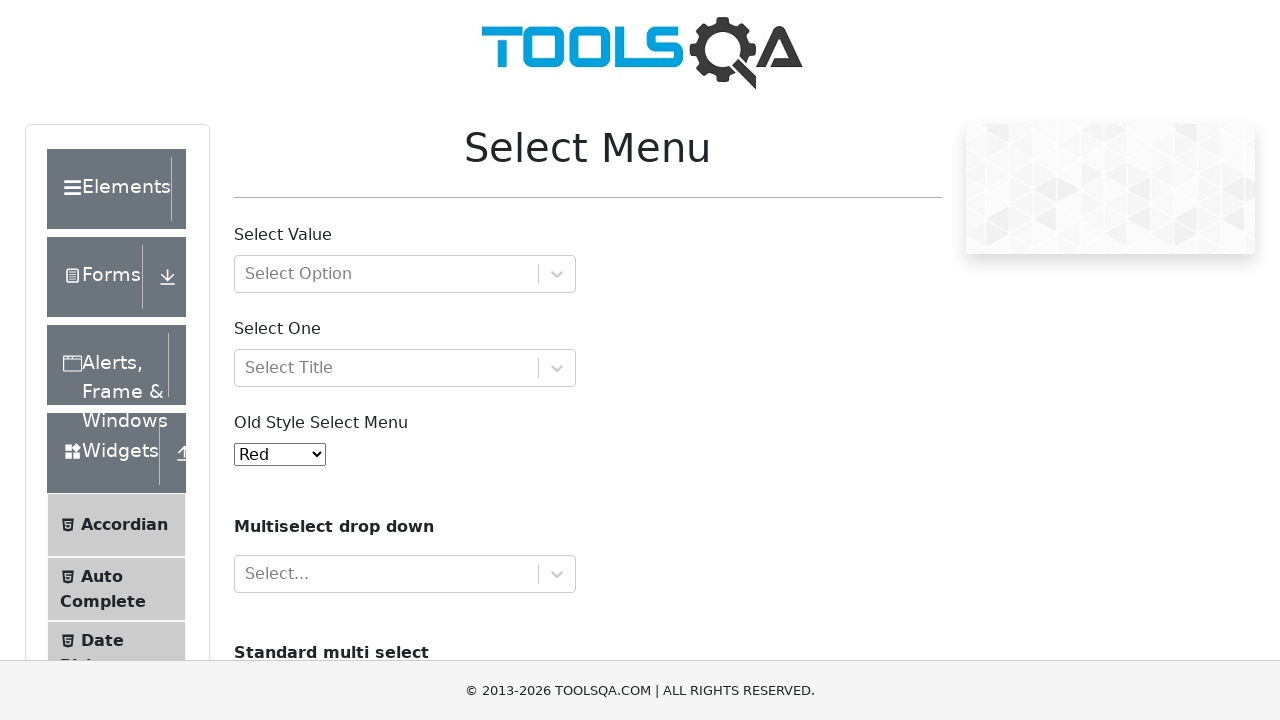

Selected 'opel' by value in multi-select dropdown on select#cars
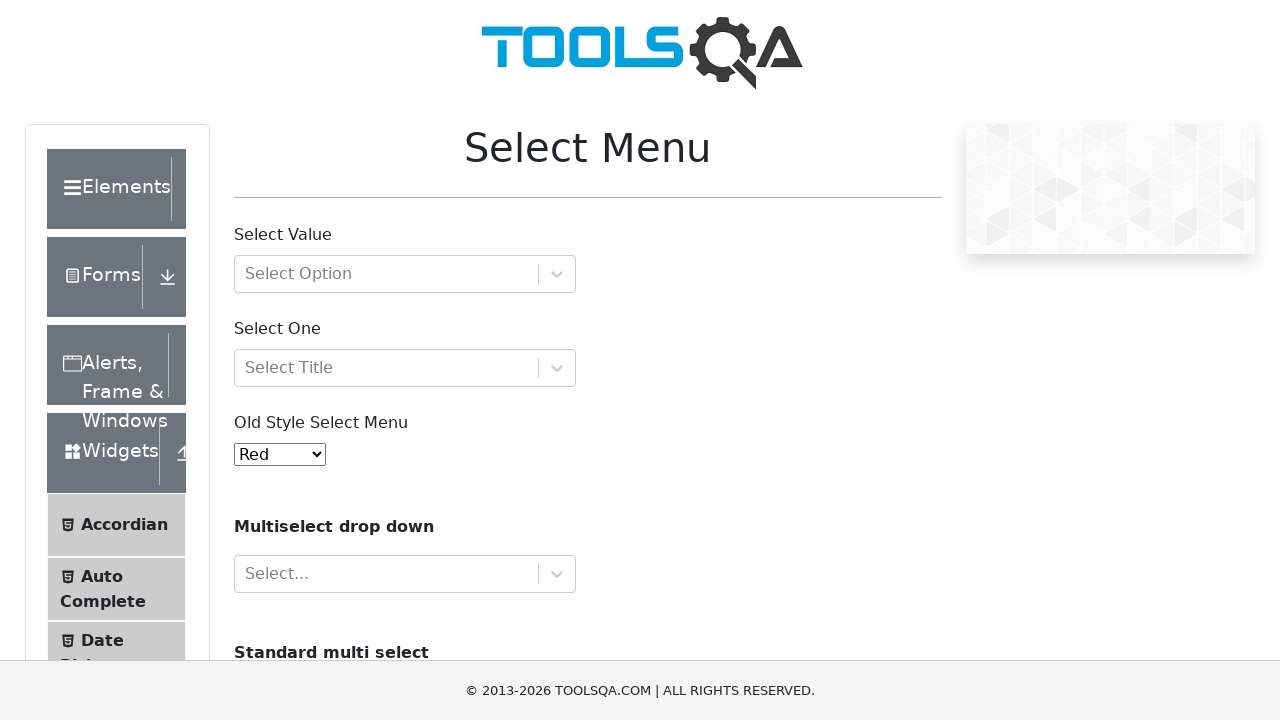

Selected 'Saab' by visible text in multi-select dropdown on select#cars
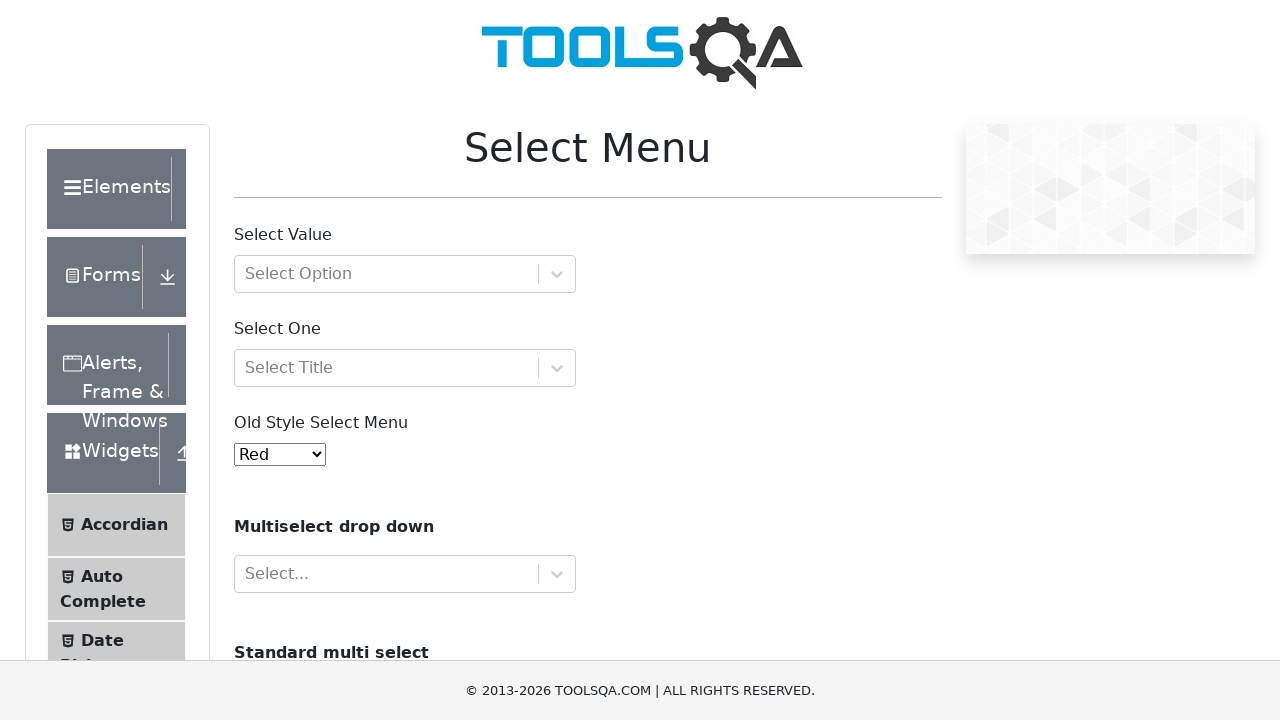

Waited 1 second for selection to register
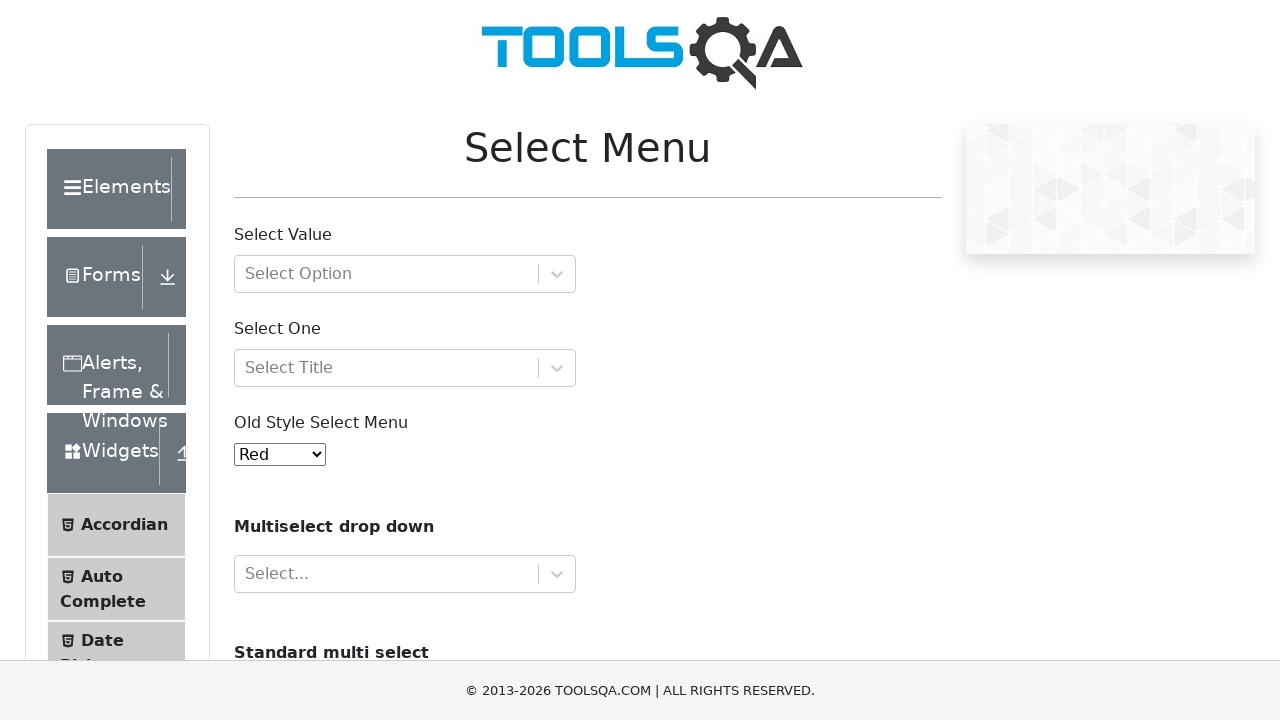

Deselected 'Saab' by setting selections to only 'volvo' and 'opel' on select#cars
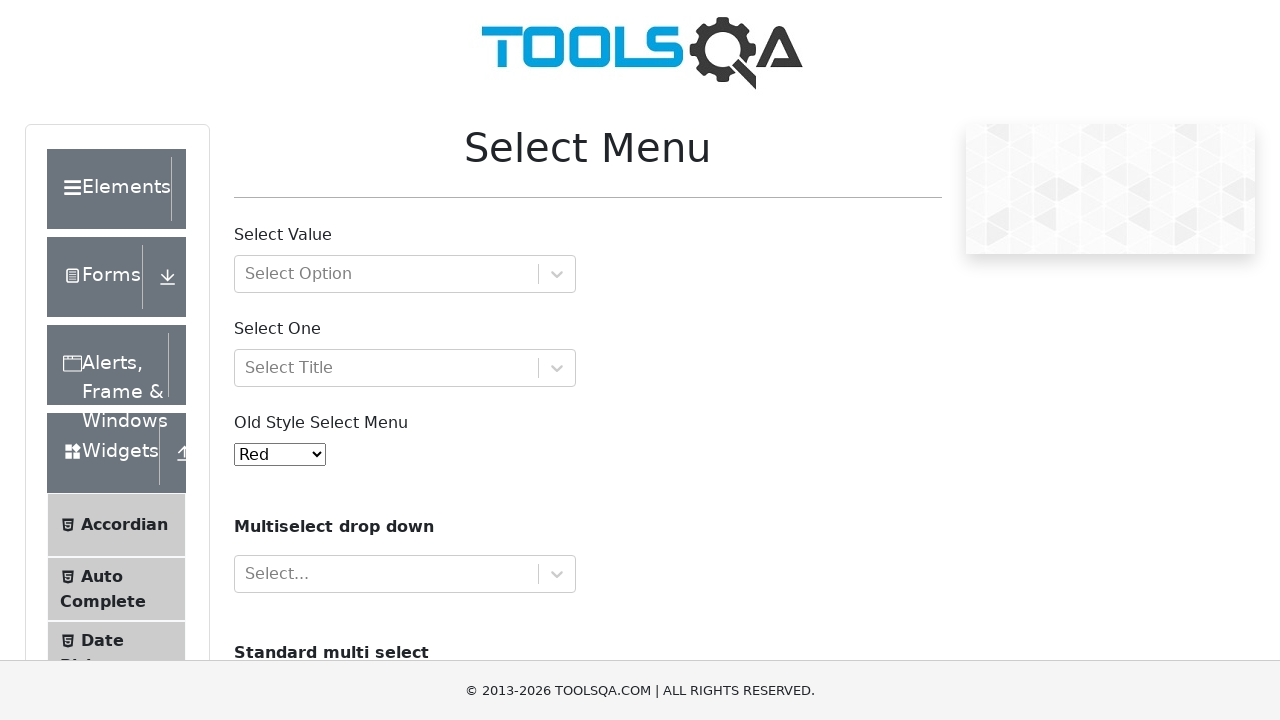

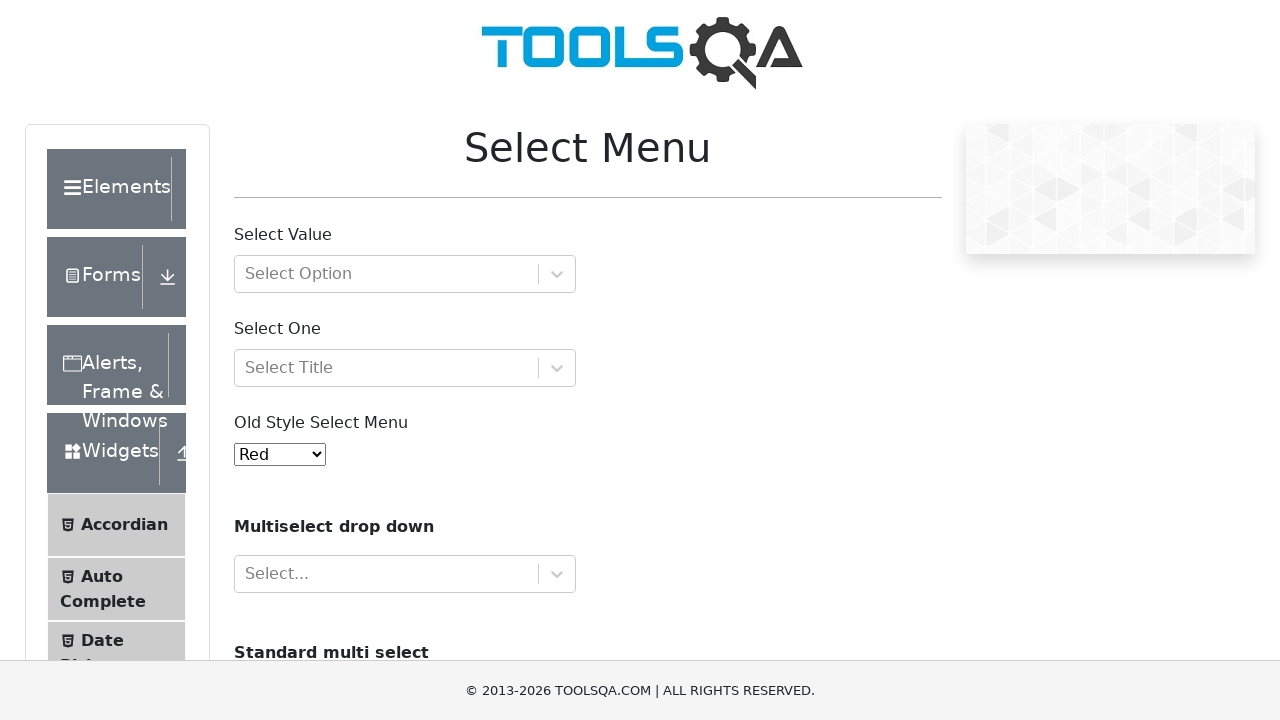